Tests that the browser back button works correctly with the filter routing

Starting URL: https://demo.playwright.dev/todomvc

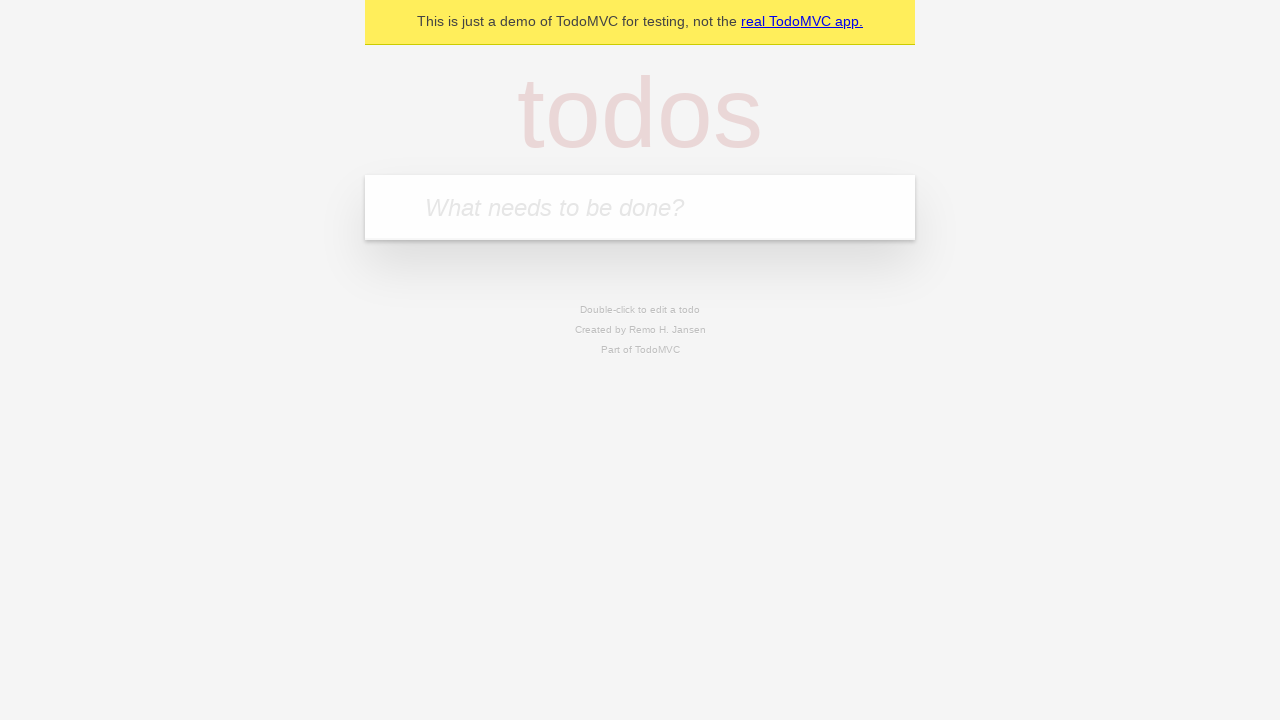

Filled input field with 'buy some cheese' on internal:attr=[placeholder="What needs to be done?"i]
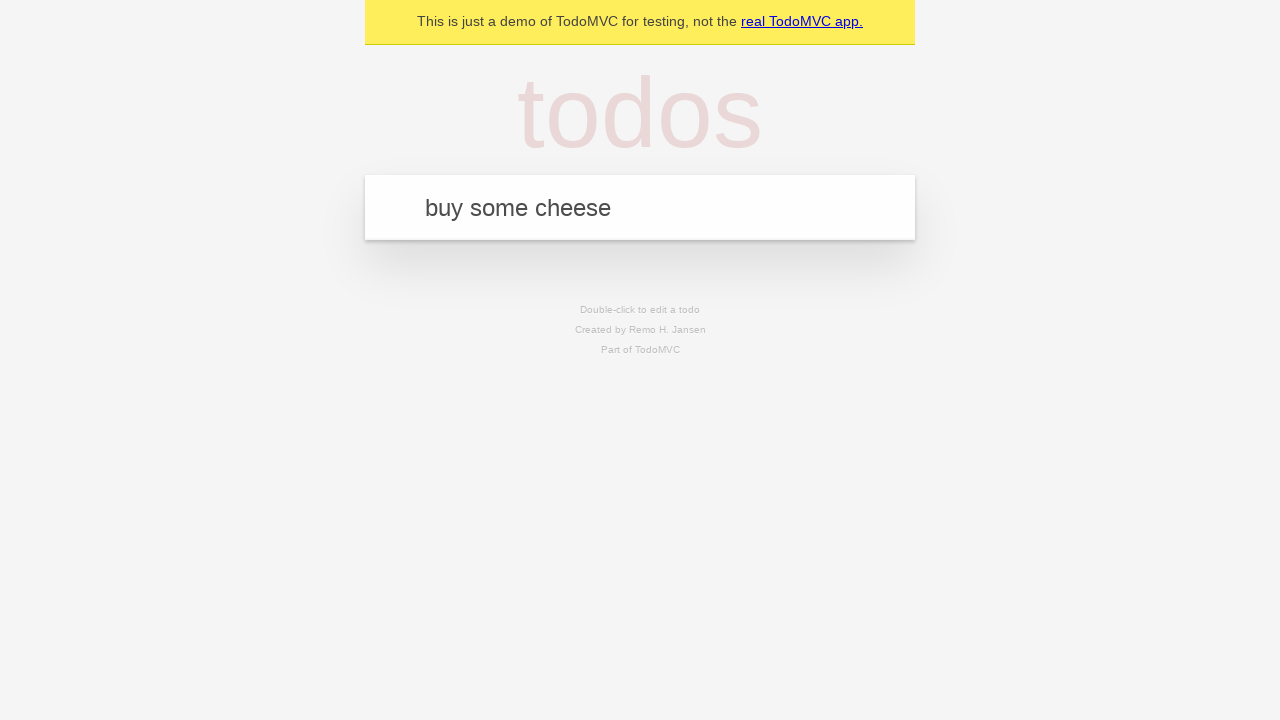

Pressed Enter to add first todo on internal:attr=[placeholder="What needs to be done?"i]
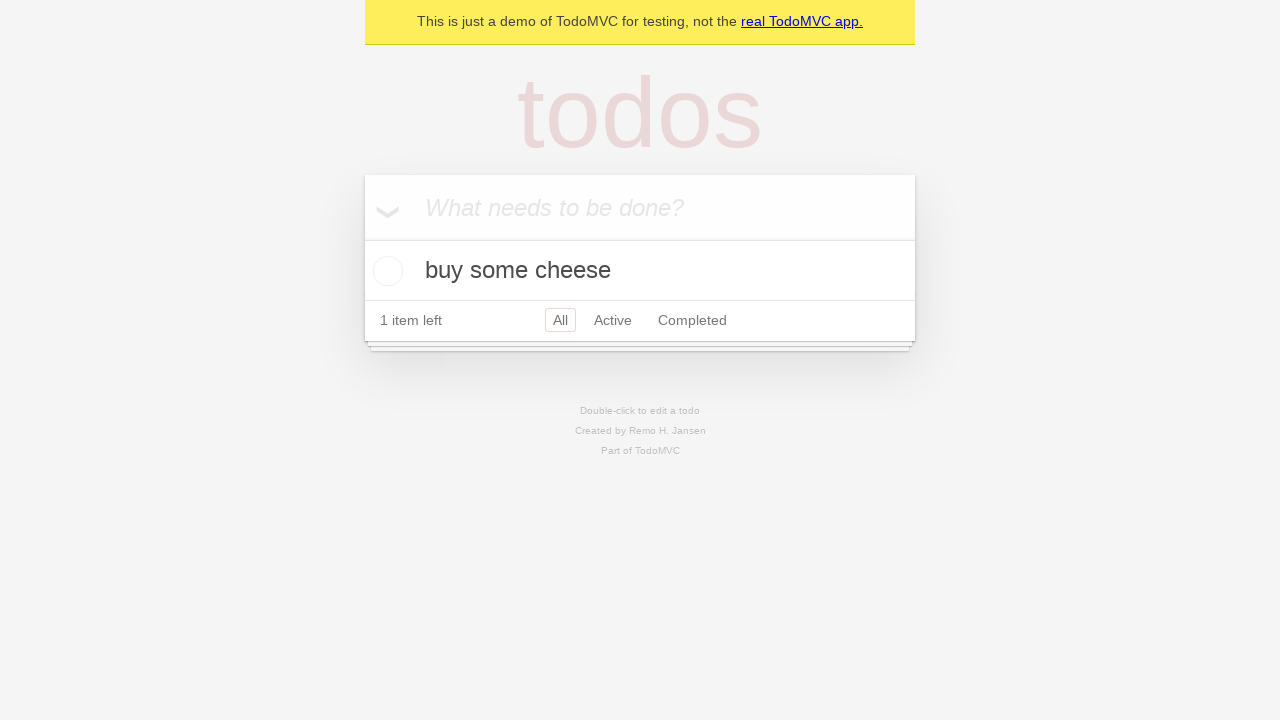

Filled input field with 'feed the cat' on internal:attr=[placeholder="What needs to be done?"i]
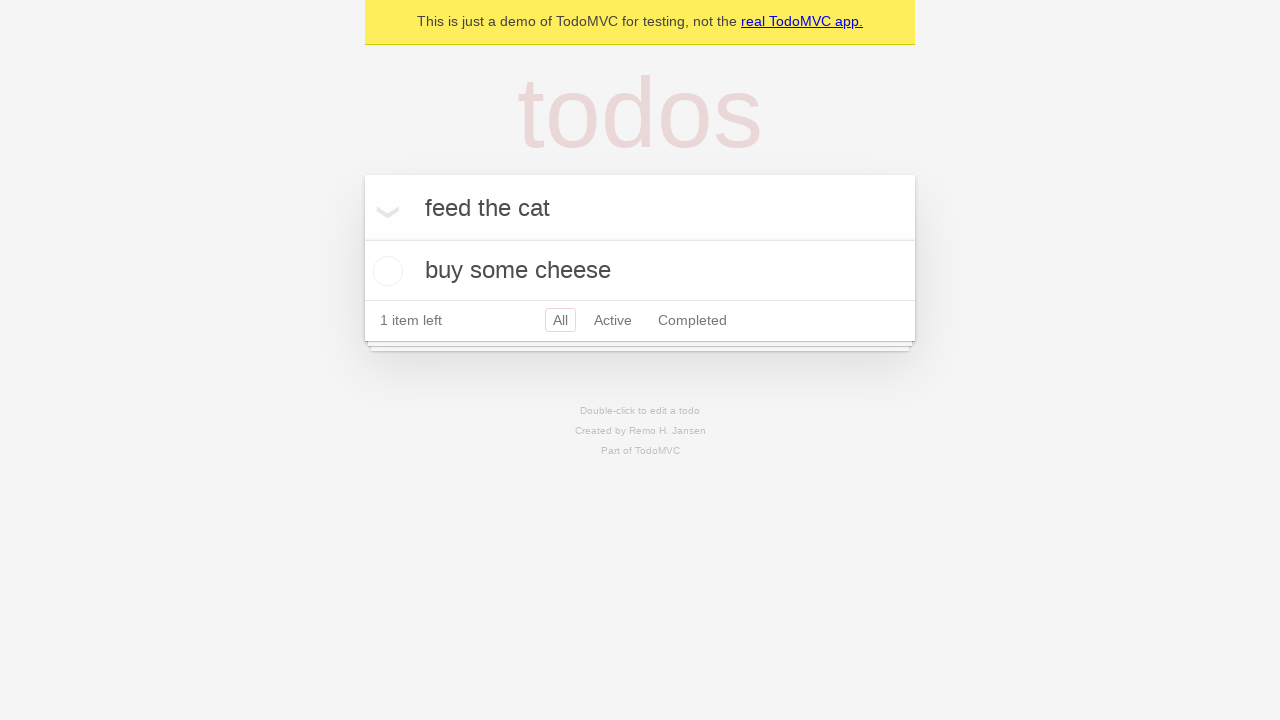

Pressed Enter to add second todo on internal:attr=[placeholder="What needs to be done?"i]
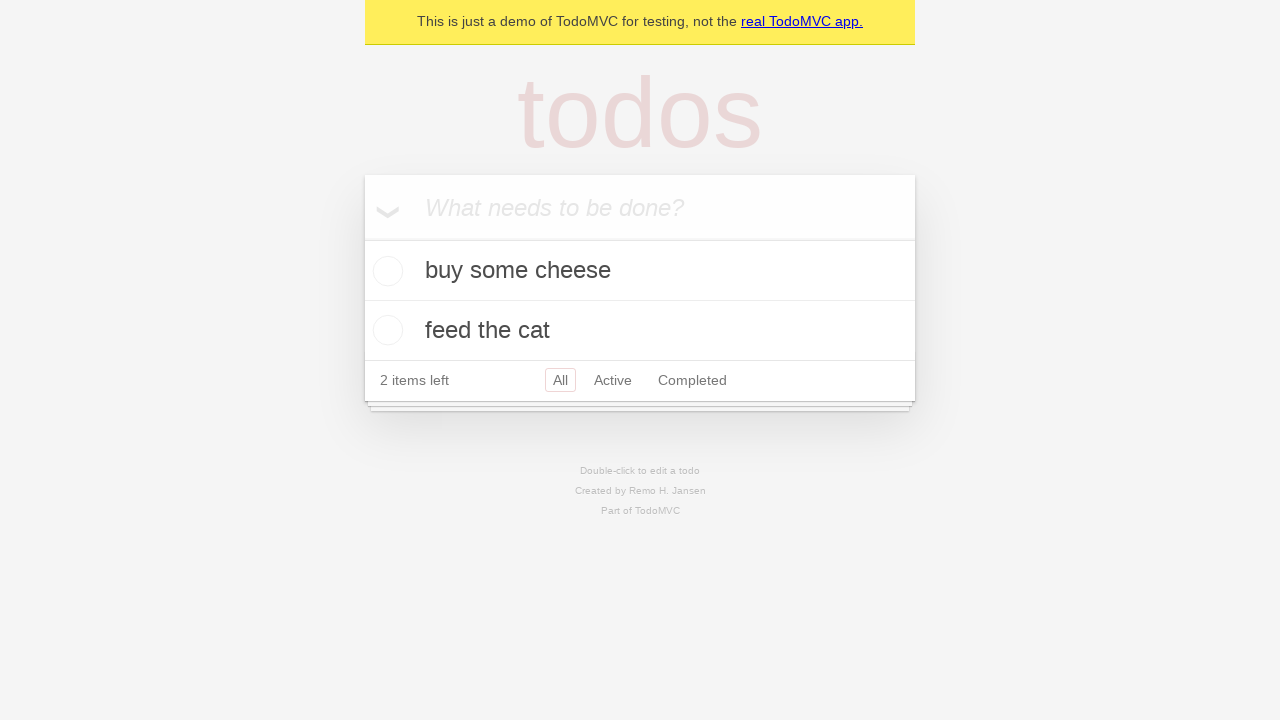

Filled input field with 'book a doctors appointment' on internal:attr=[placeholder="What needs to be done?"i]
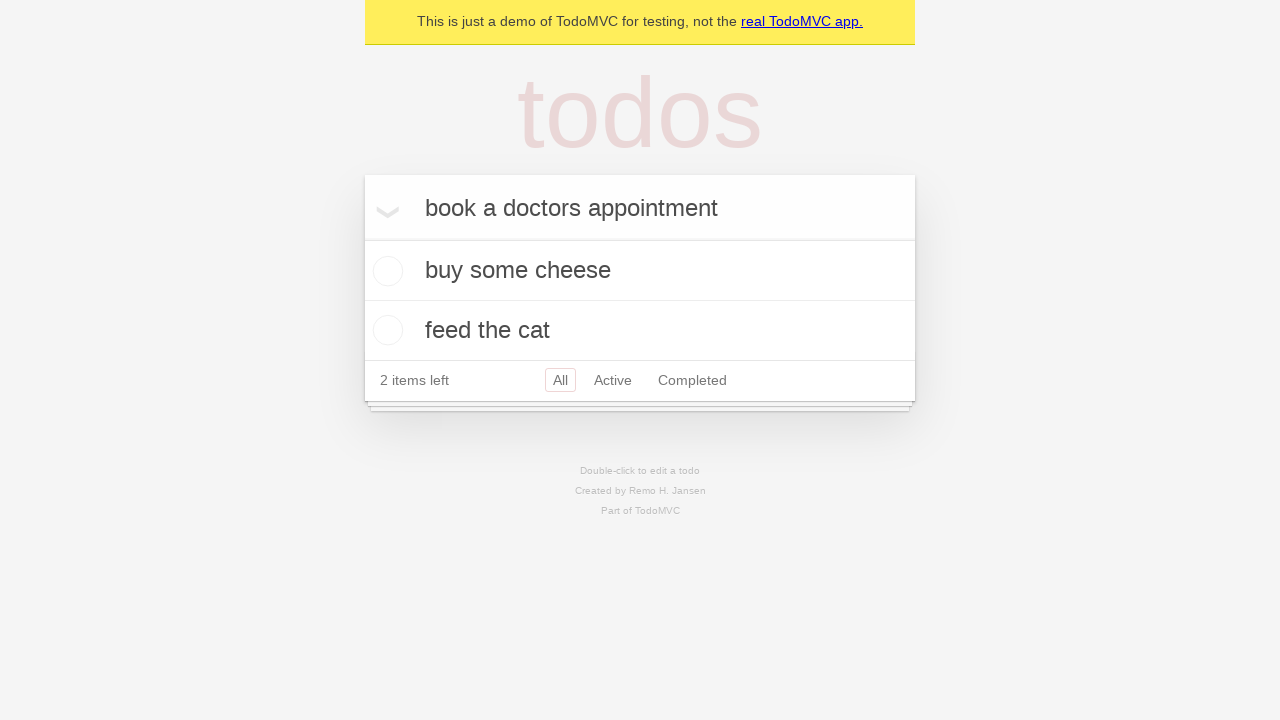

Pressed Enter to add third todo on internal:attr=[placeholder="What needs to be done?"i]
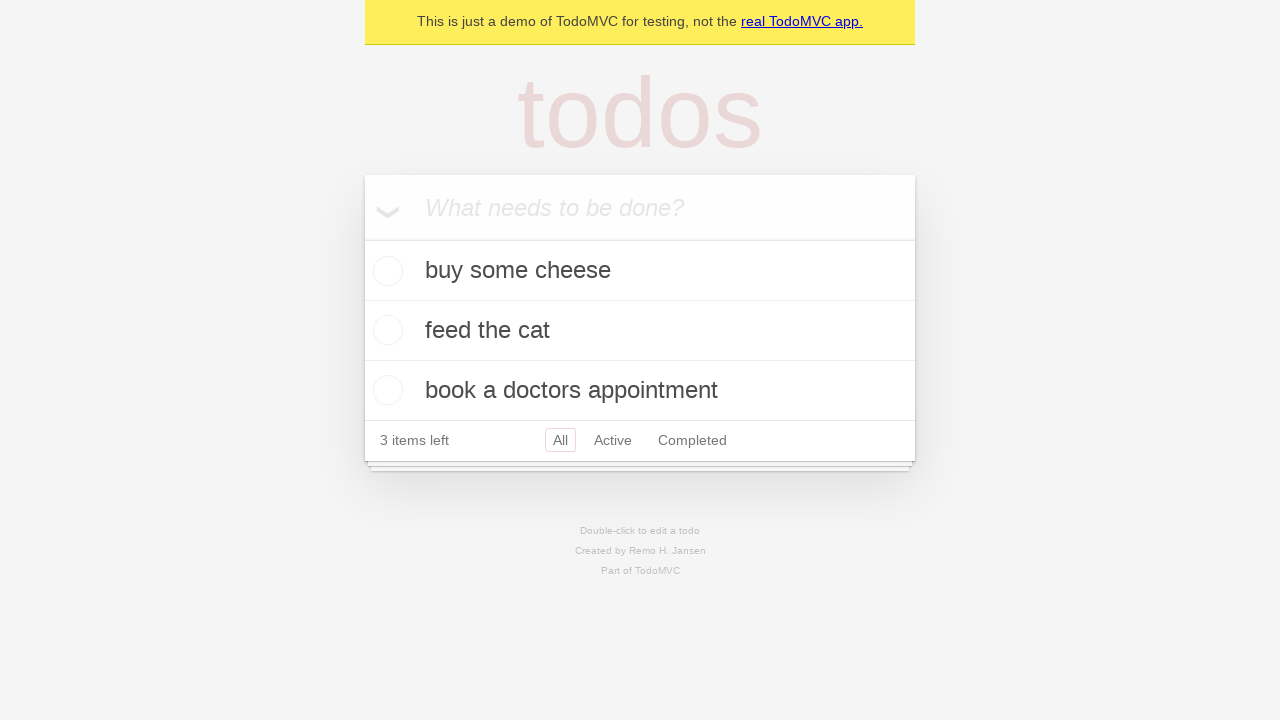

Checked the second todo item at (385, 330) on internal:testid=[data-testid="todo-item"s] >> nth=1 >> internal:role=checkbox
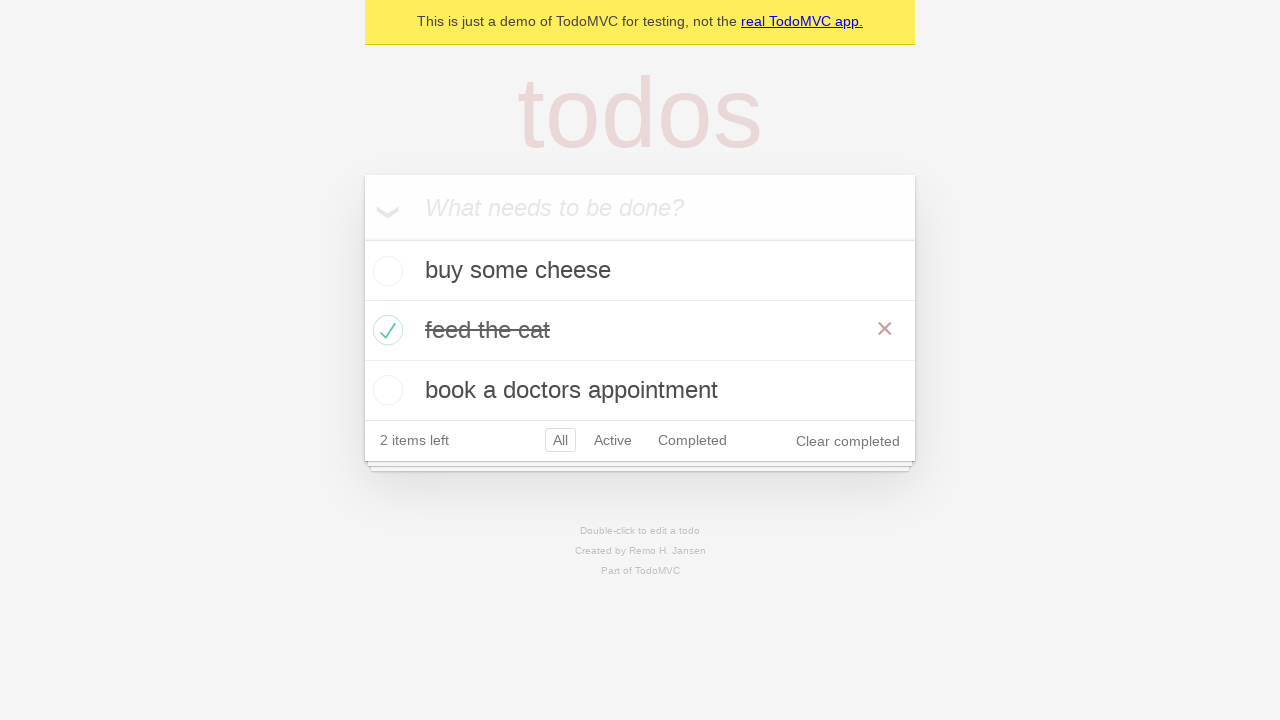

Clicked All filter at (560, 440) on internal:role=link[name="All"i]
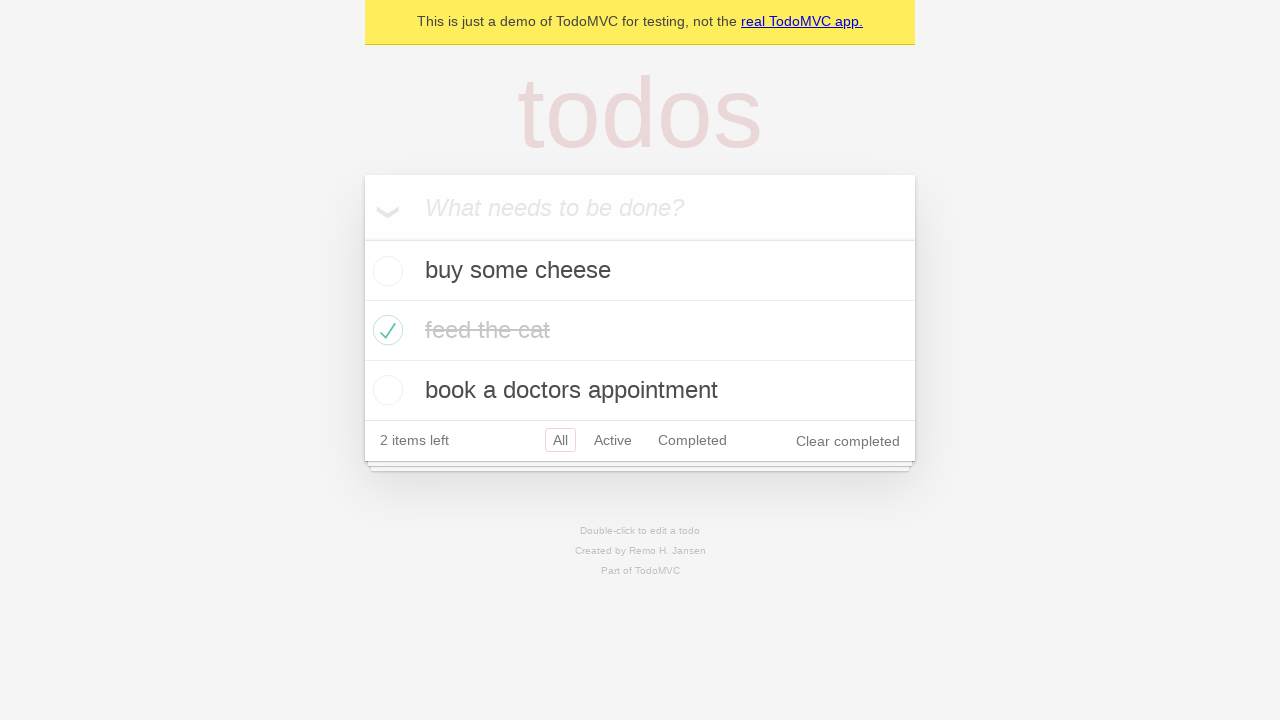

Clicked Active filter at (613, 440) on internal:role=link[name="Active"i]
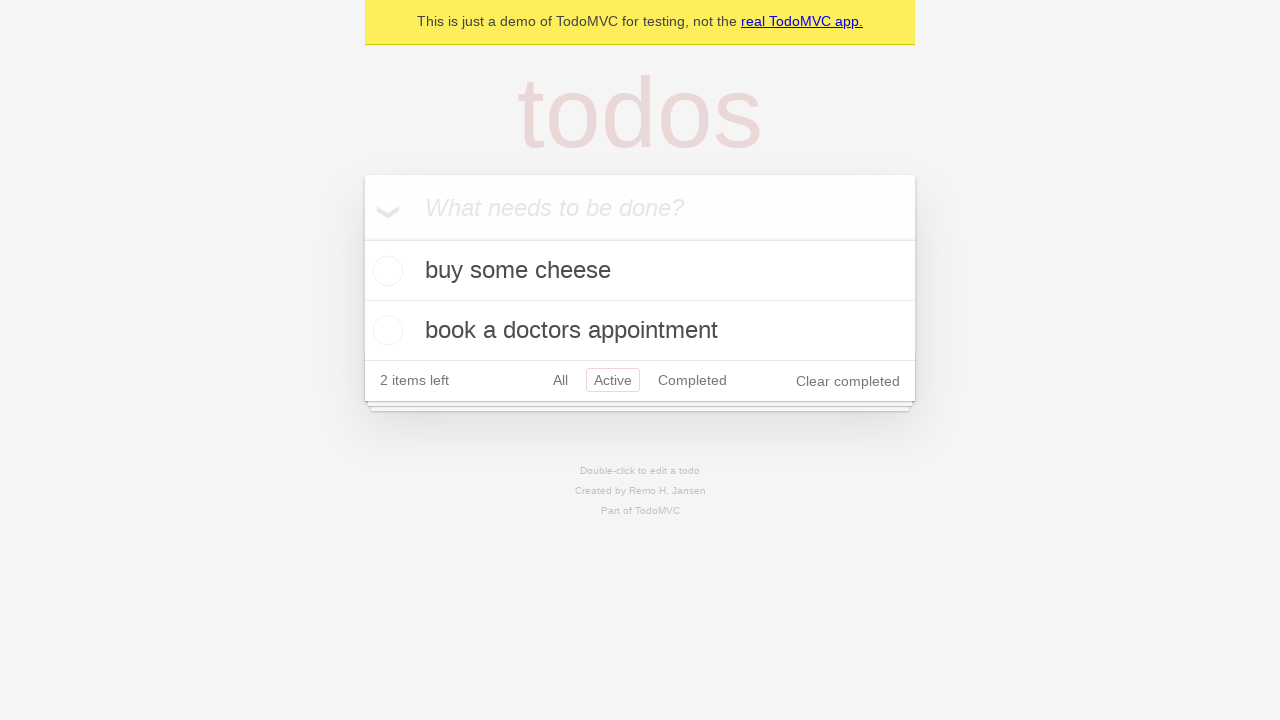

Clicked Completed filter at (692, 380) on internal:role=link[name="Completed"i]
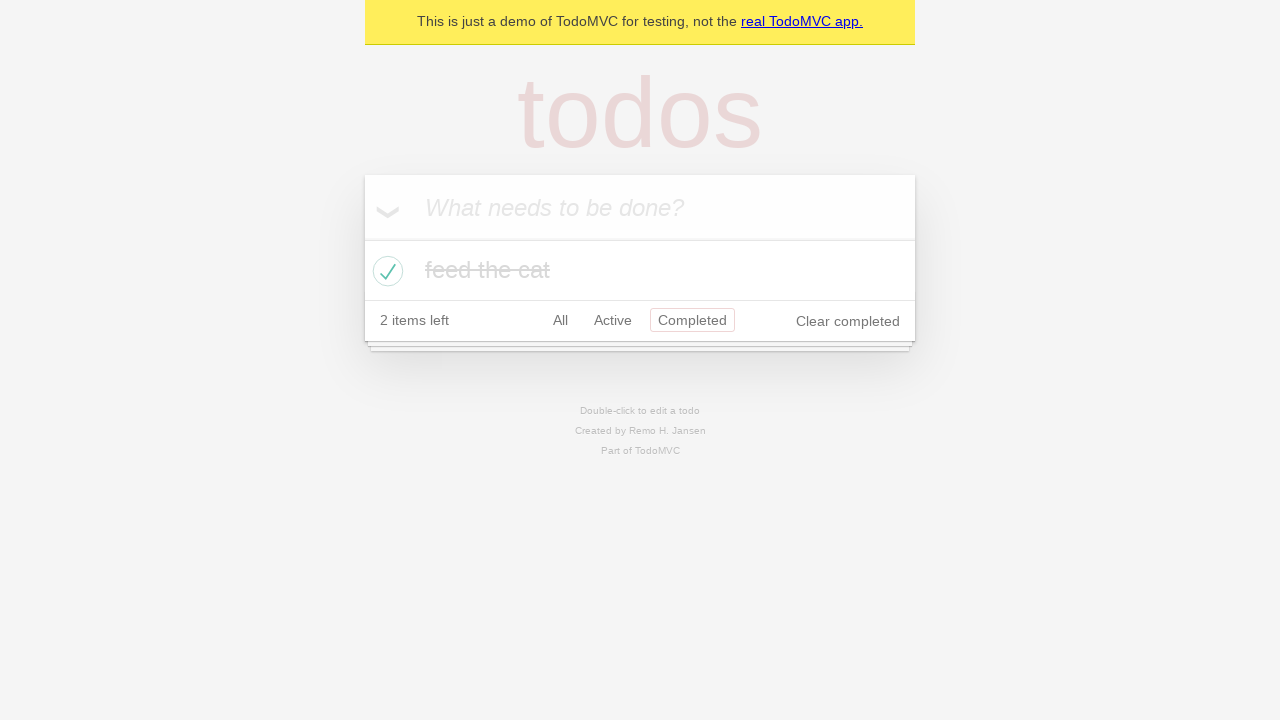

Navigated back using browser back button
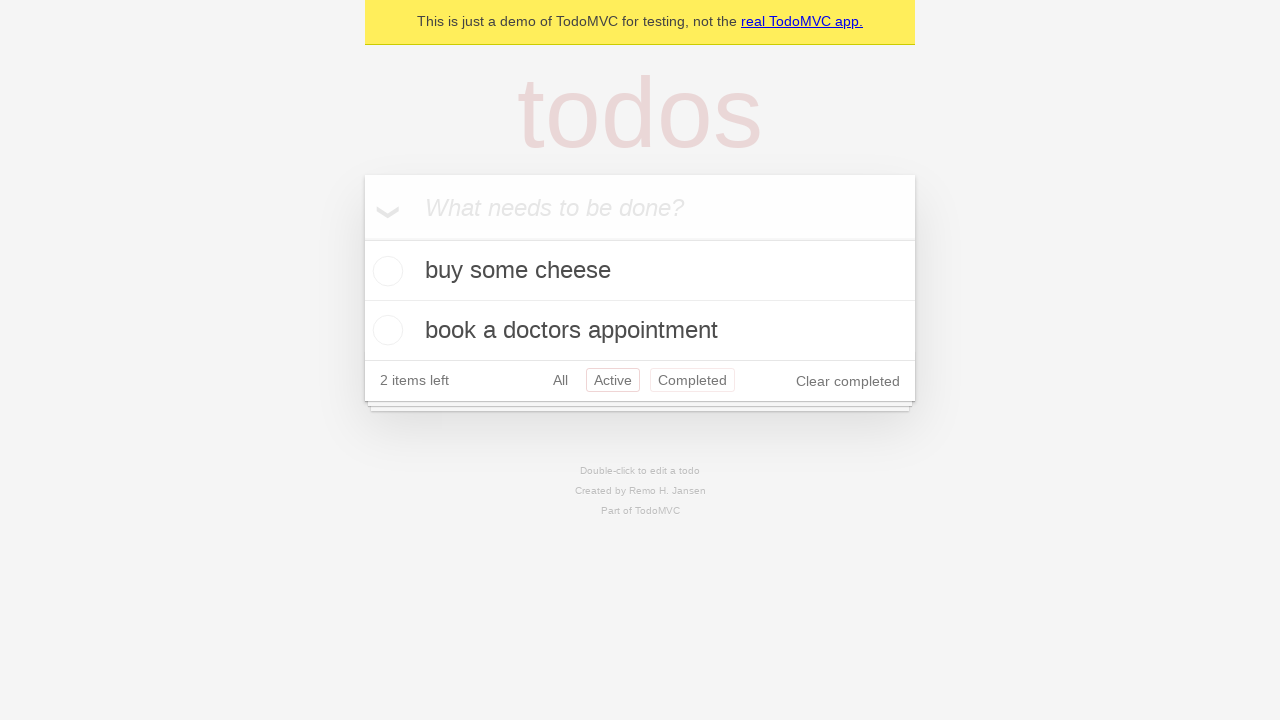

Navigated back again using browser back button
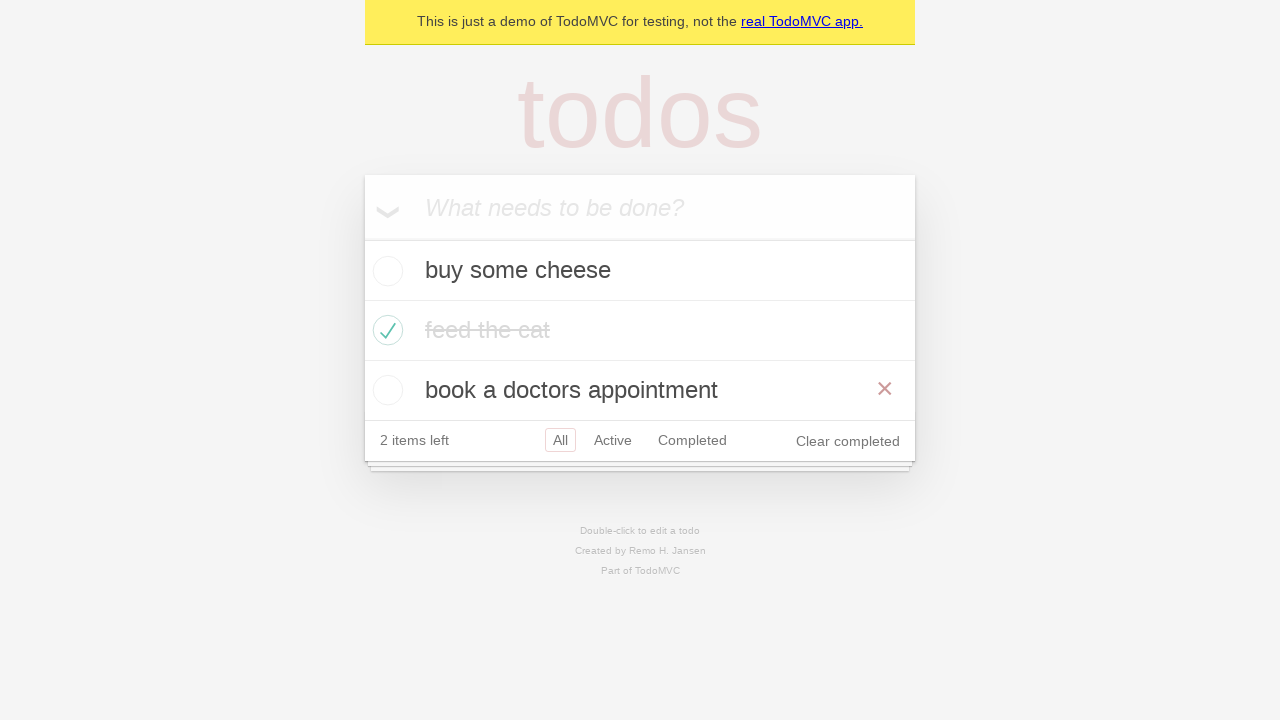

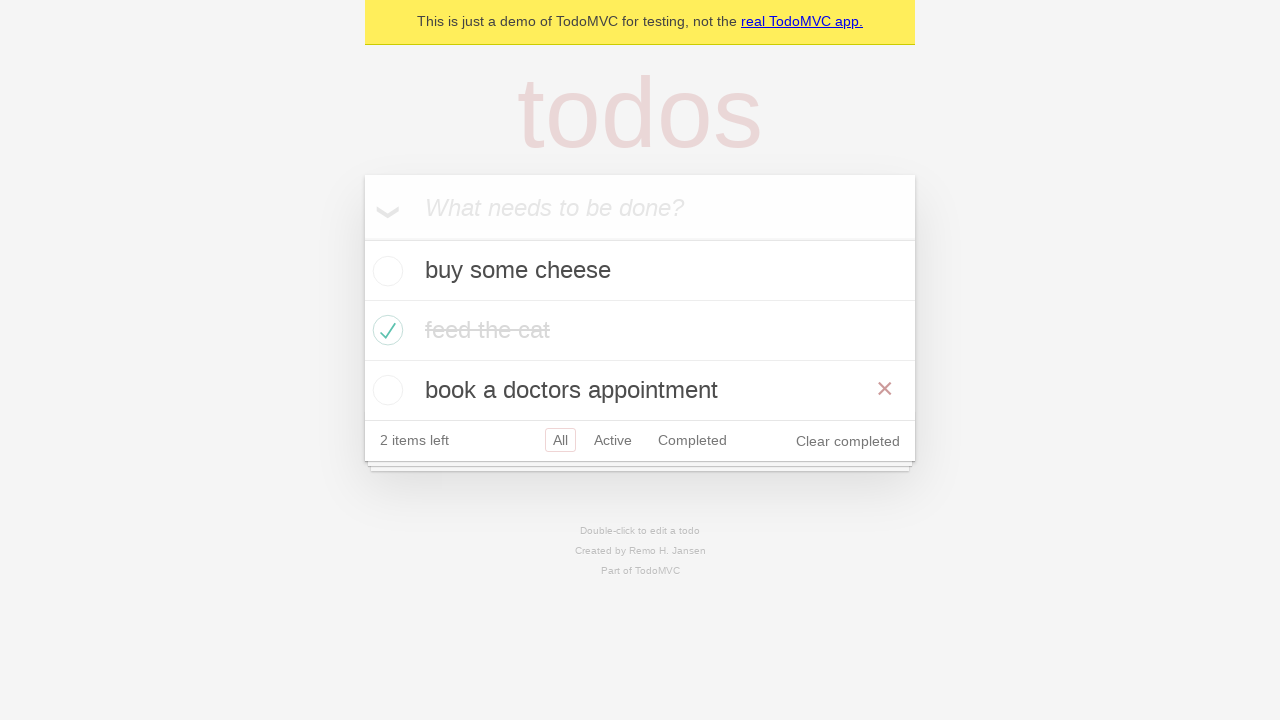